Tests clicking on a checkbox element on a web form

Starting URL: https://bonigarcia.dev/selenium-webdriver-java/web-form.html

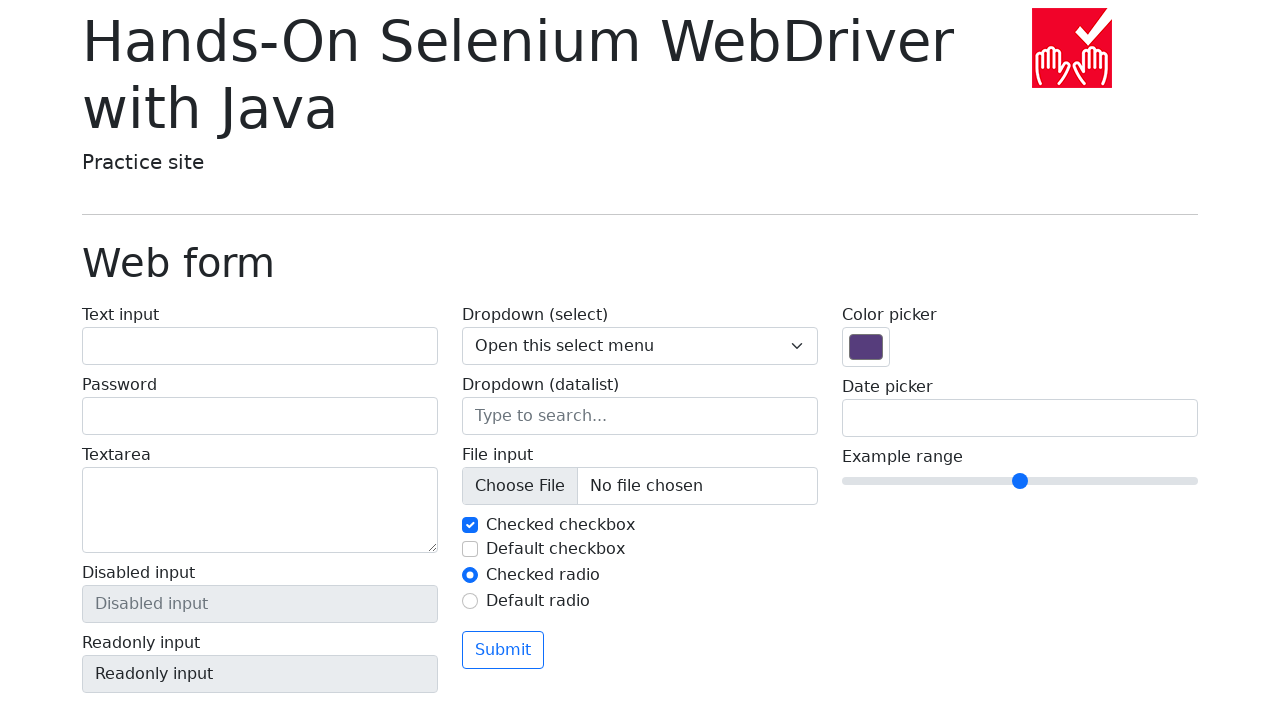

Navigated to web form page
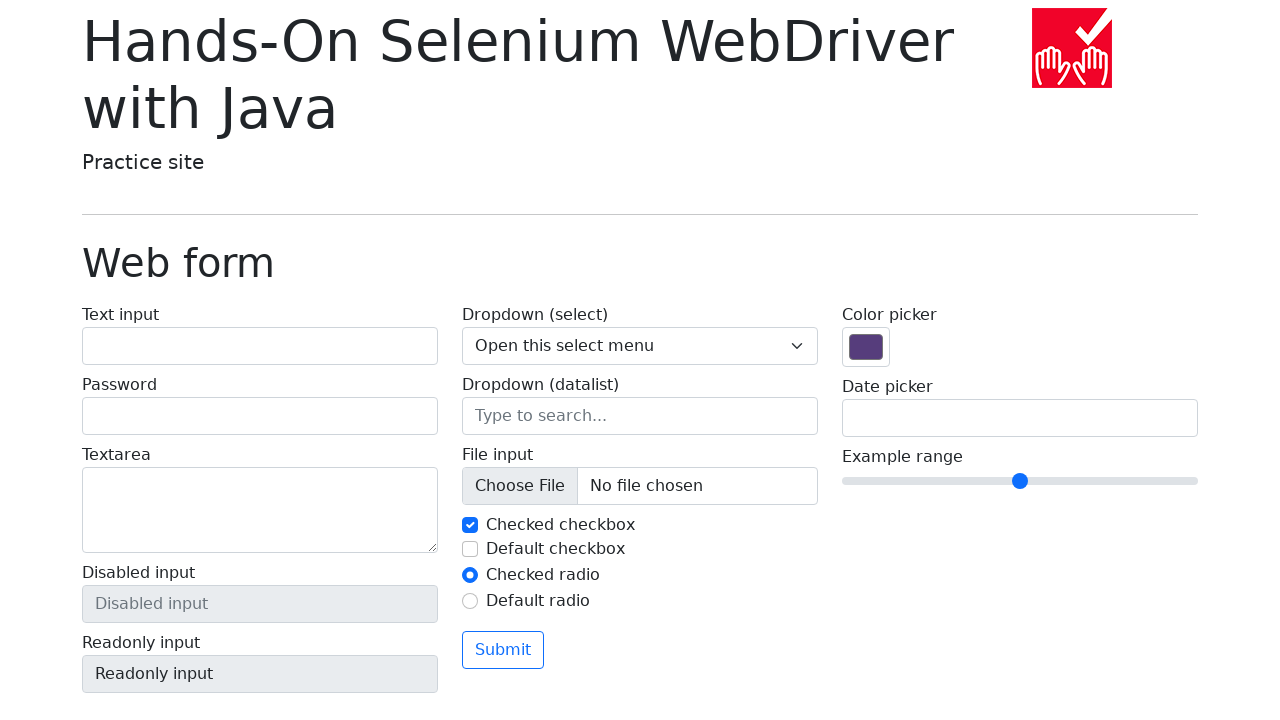

Clicked on the 'Checked checkbox' element at (470, 525) on internal:role=checkbox[name="Checked checkbox"i]
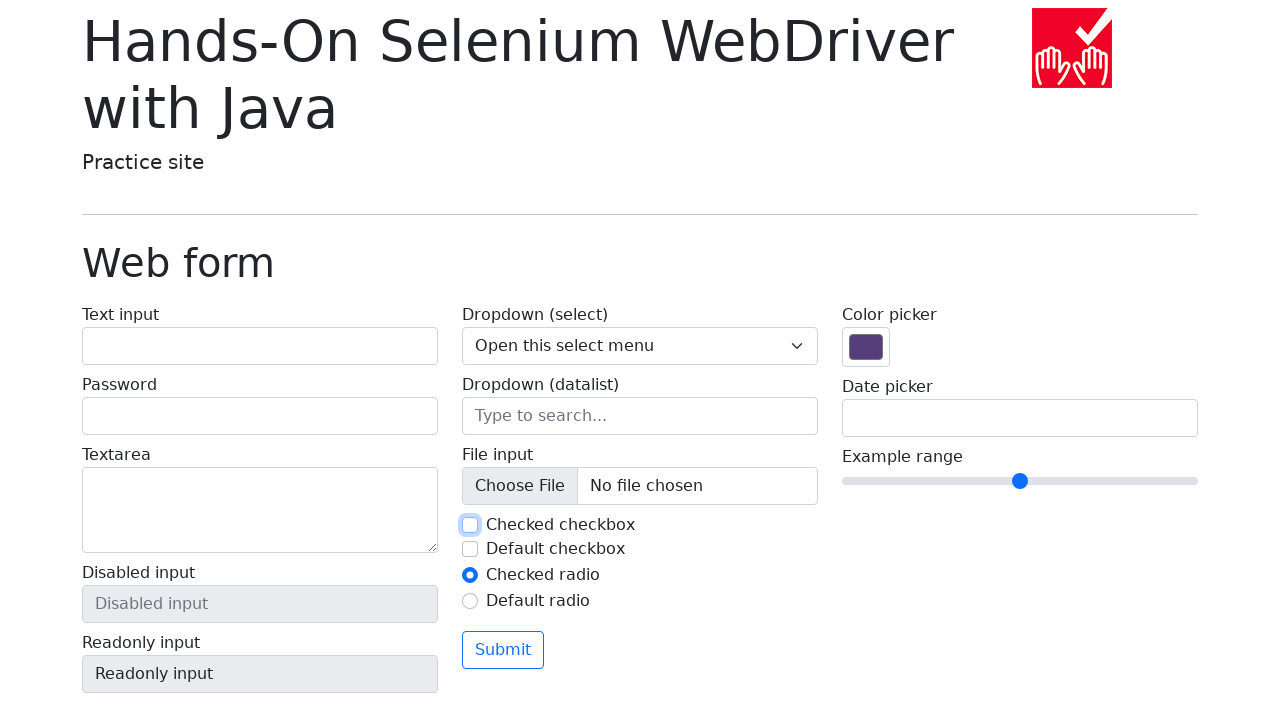

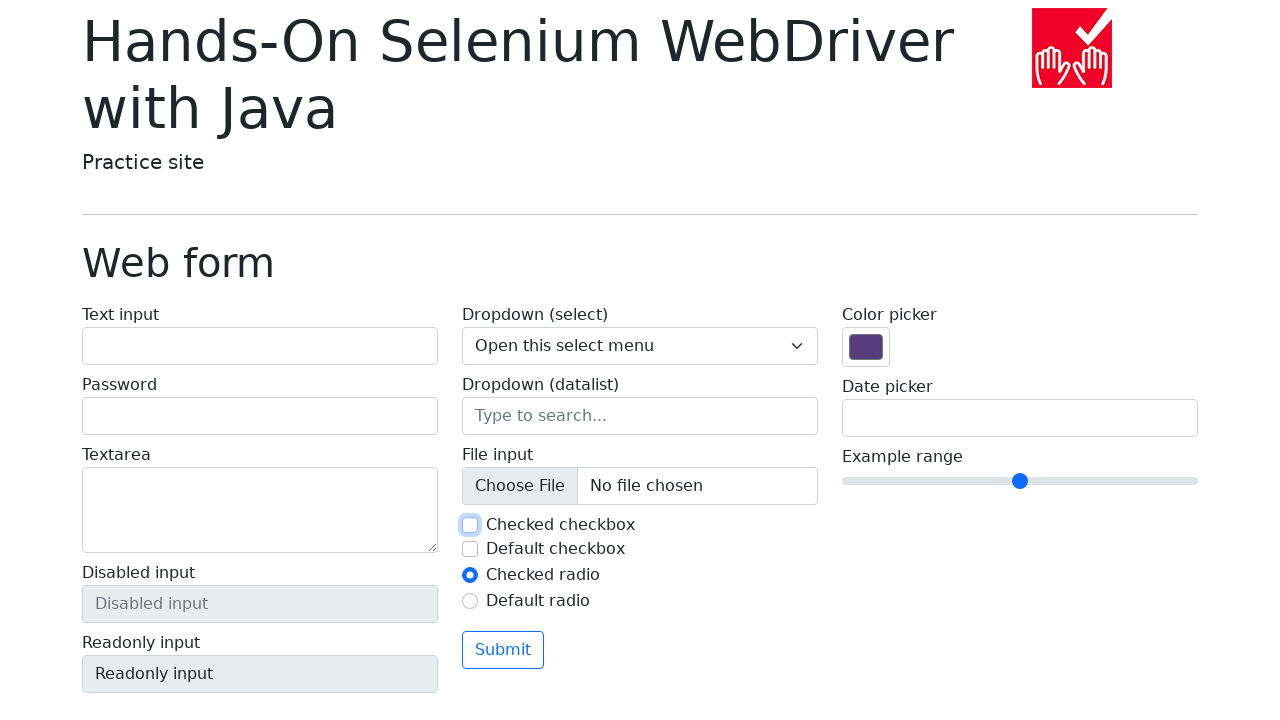